Tests entering text in a JavaScript prompt alert by clicking a button that triggers a prompt, entering text, and accepting it

Starting URL: https://automationfc.github.io/basic-form/index.html

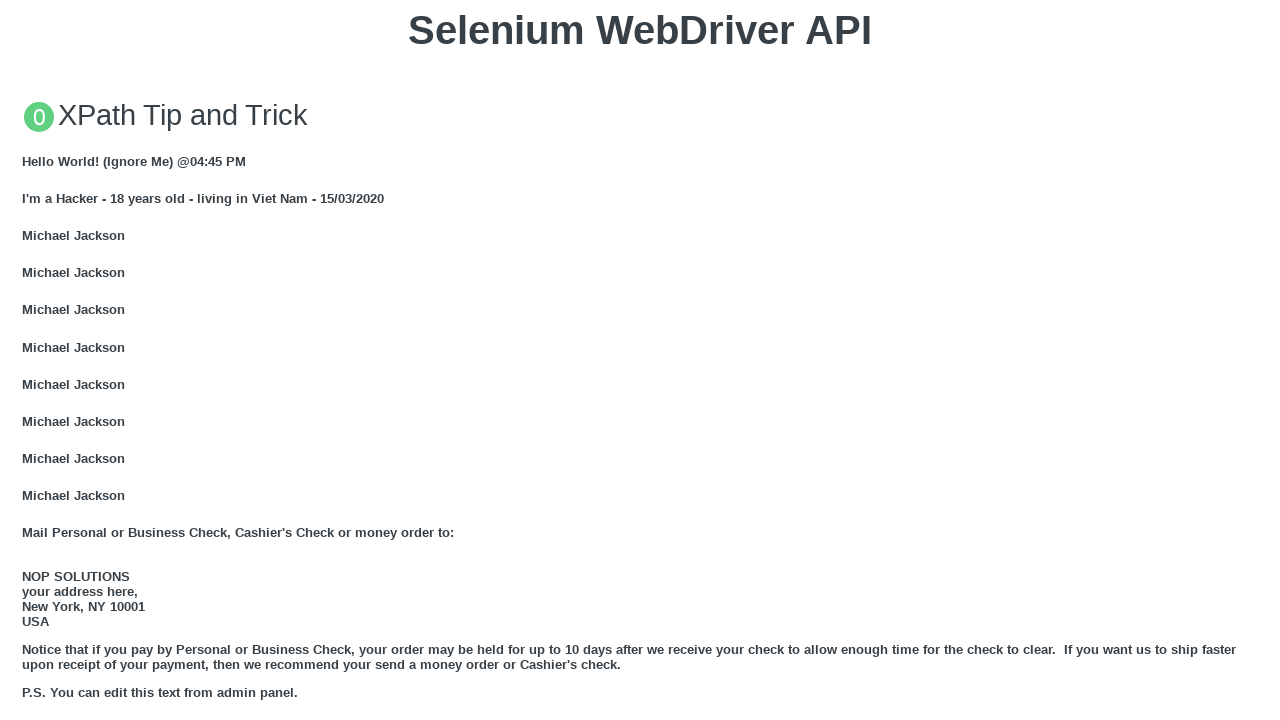

Set up dialog handler to accept prompt with text 'Automation FC'
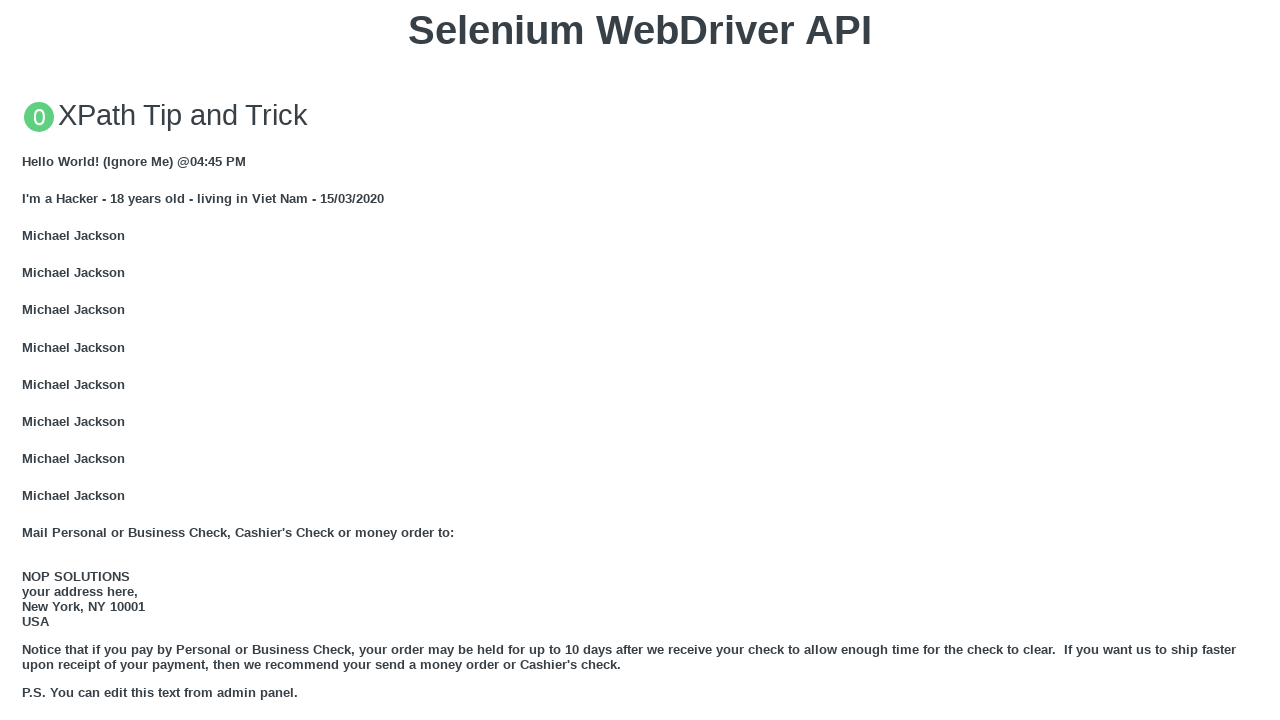

Clicked button to trigger JavaScript prompt alert at (640, 360) on xpath=//button[text()='Click for JS Prompt']
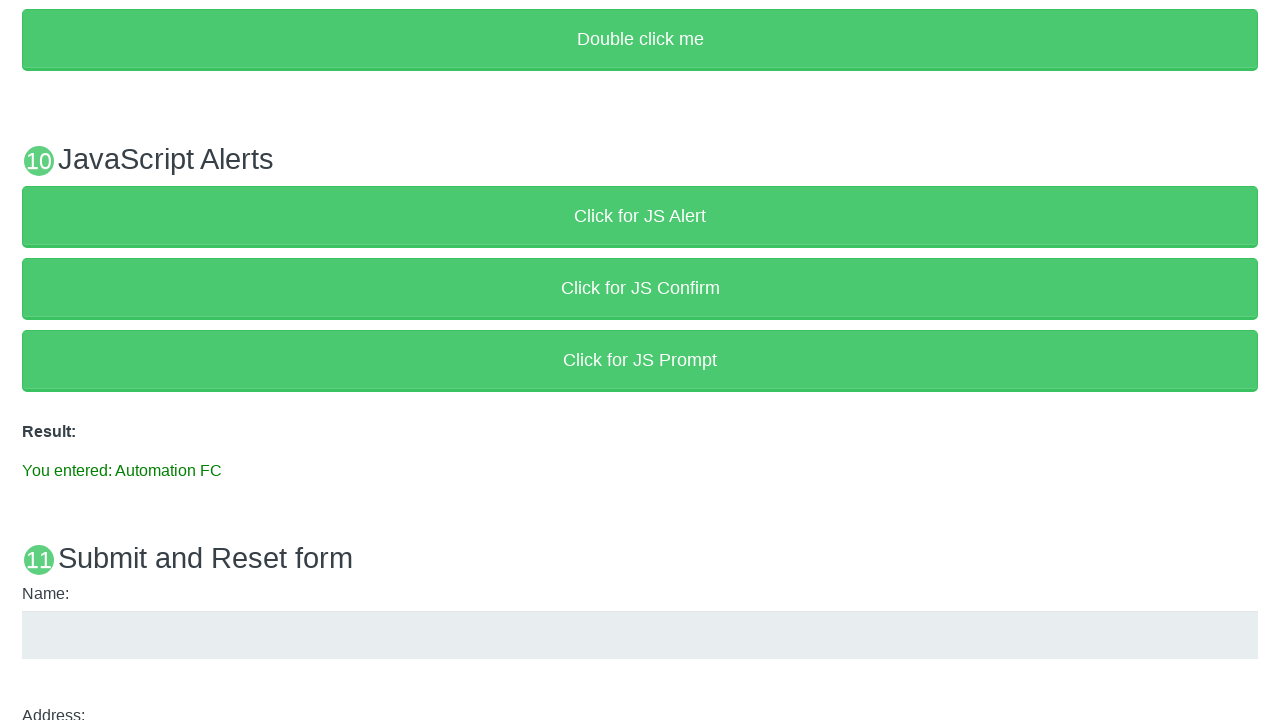

Waited for result element to appear after prompt was accepted
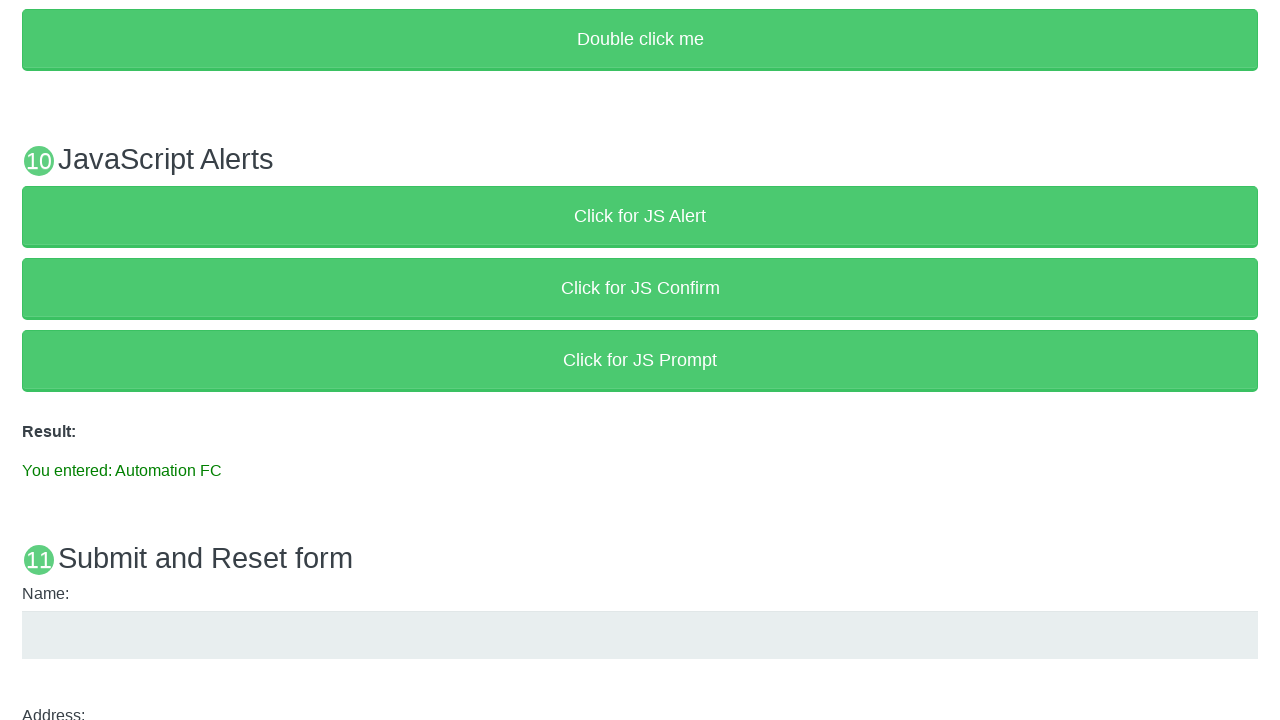

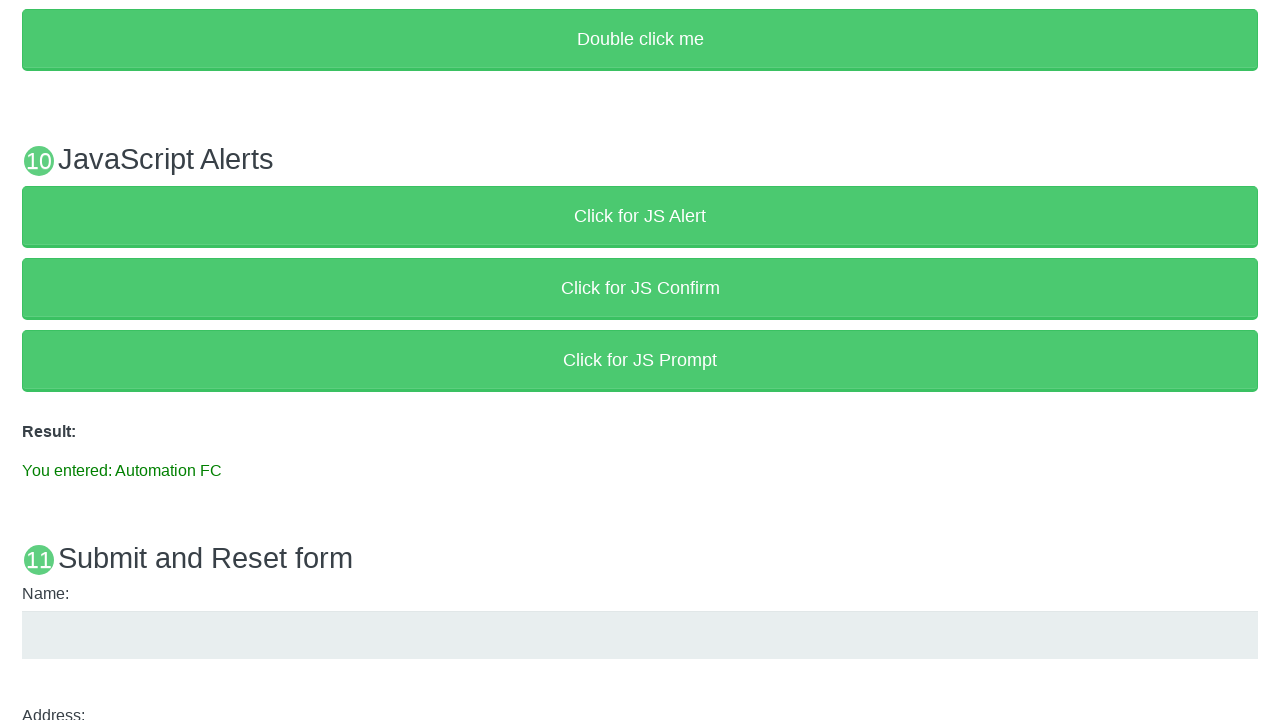